Tests an Angular practice form by filling in name, email, checking a checkbox, selecting gender from dropdown, submitting the form, and verifying success message appears

Starting URL: https://rahulshettyacademy.com/angularpractice/

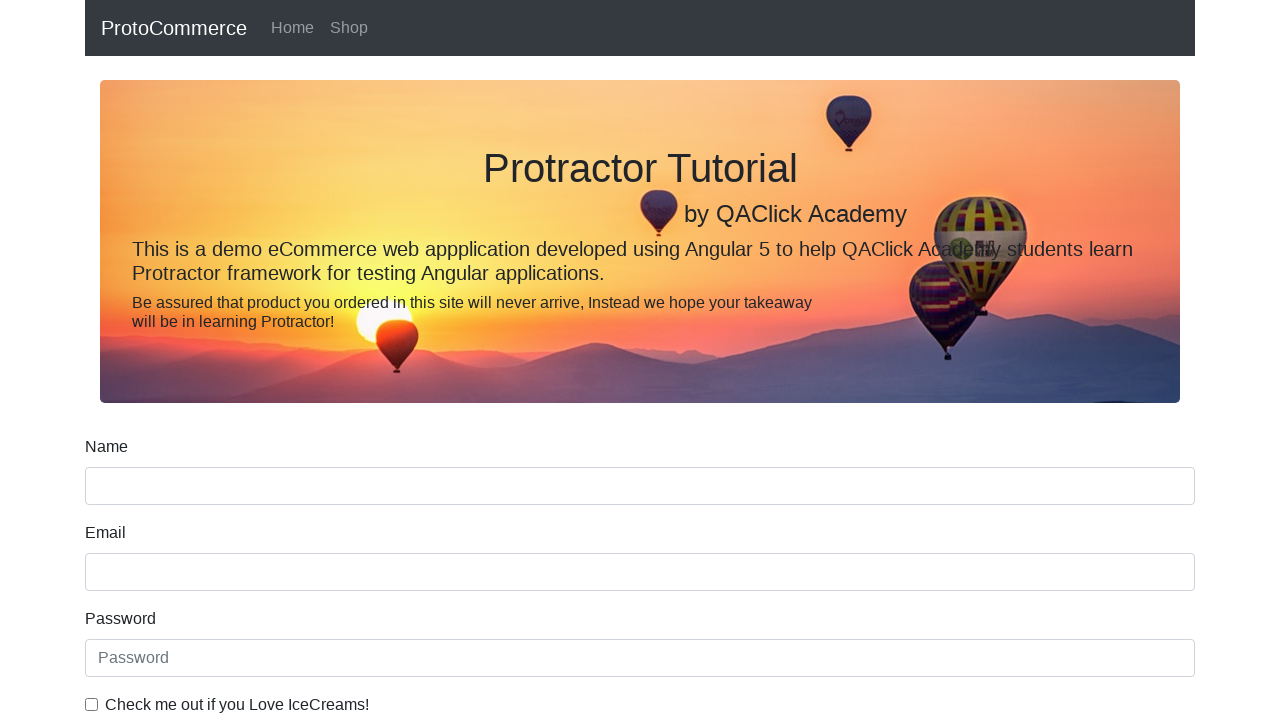

Filled name field with 'VaibhaV' on input[name='name']
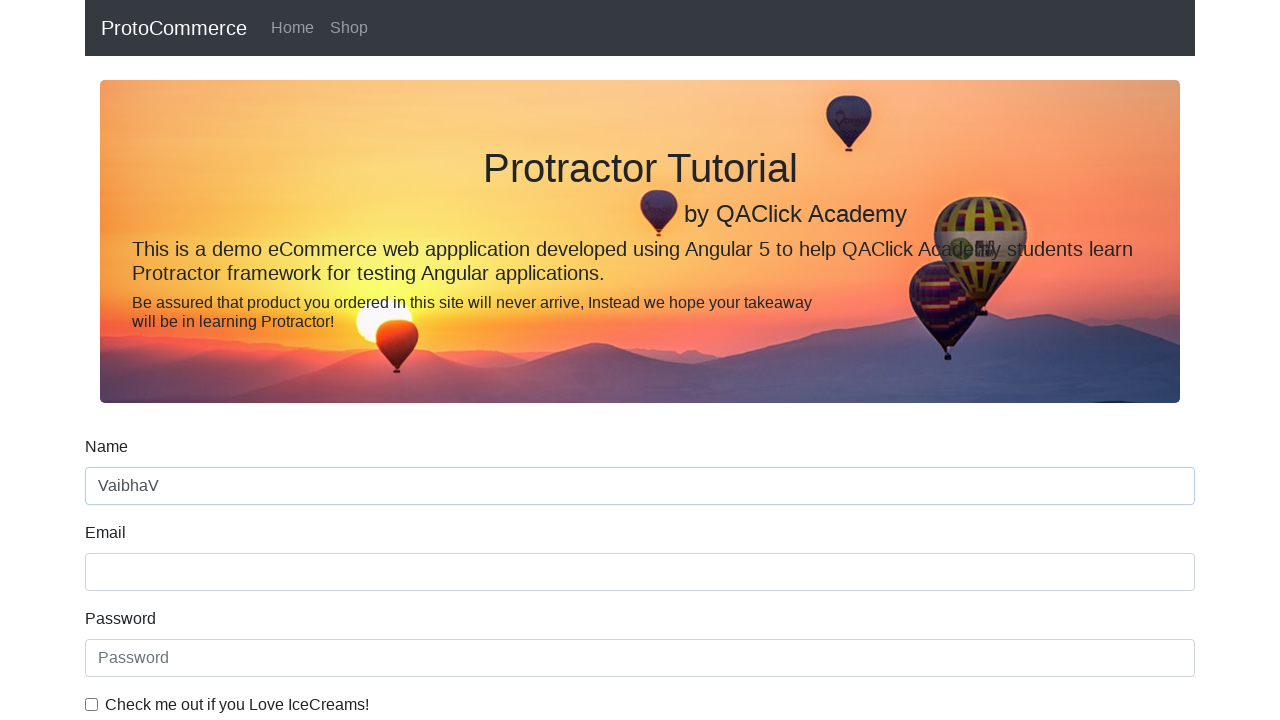

Filled email field with 'VaibhaV@g.com' on input[name='email']
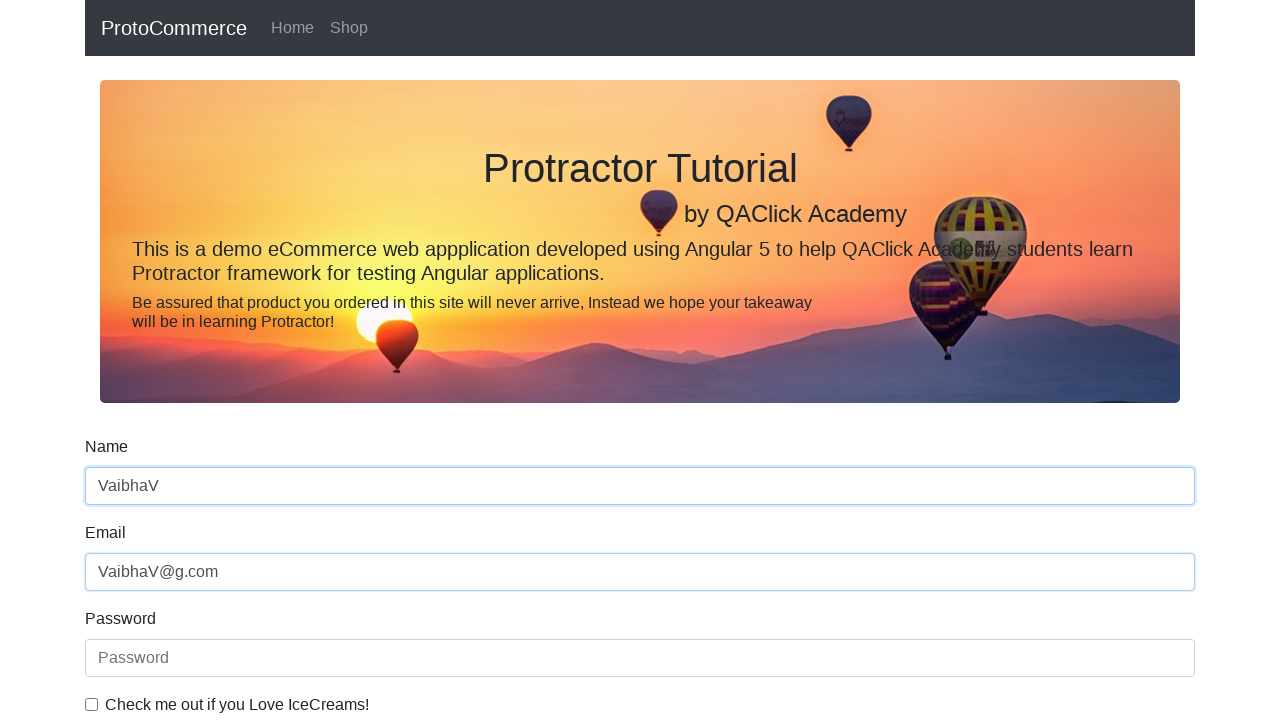

Checked the checkbox at (92, 704) on #exampleCheck1
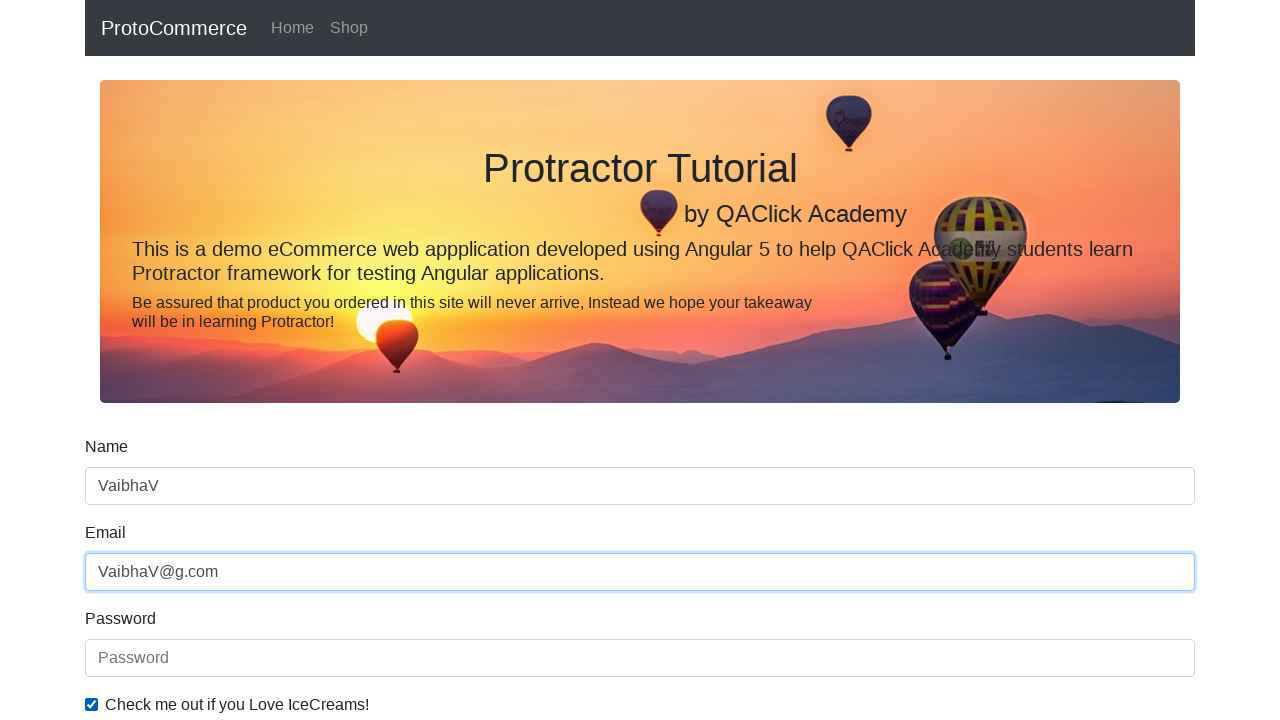

Selected 'Male' from gender dropdown on #exampleFormControlSelect1
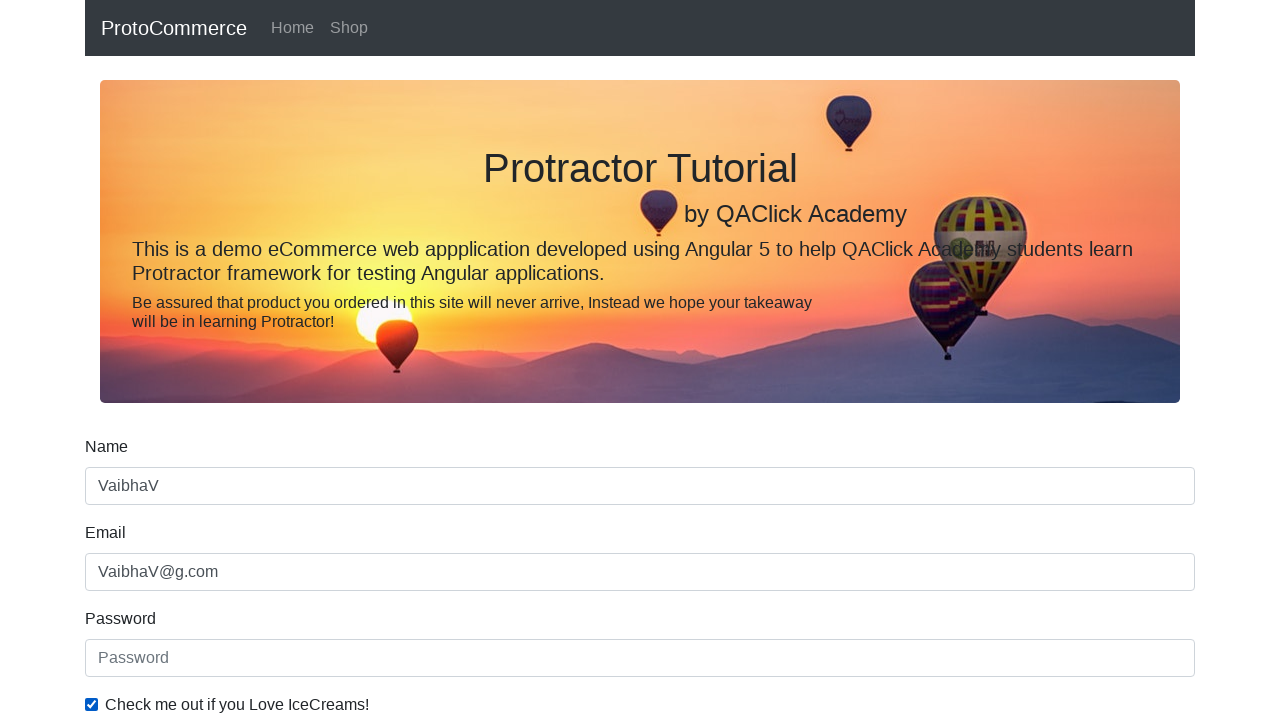

Clicked submit button to submit form at (123, 491) on input[type='submit']
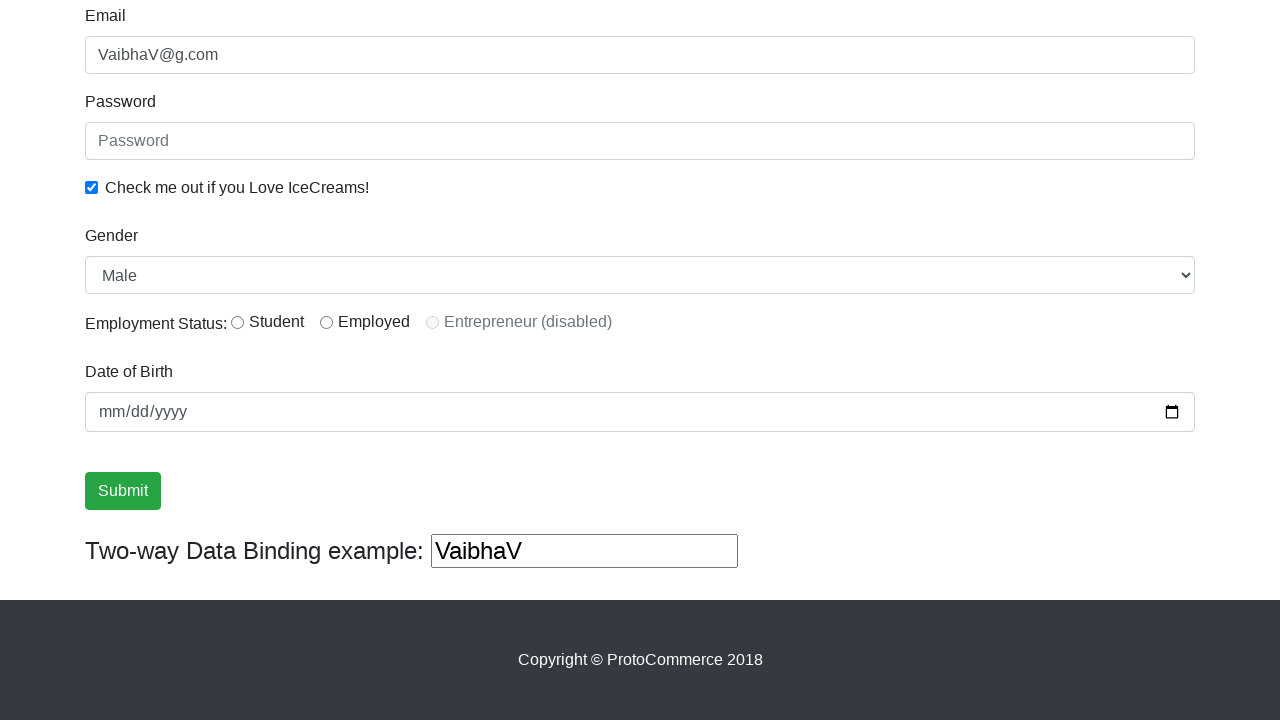

Success alert appeared and loaded
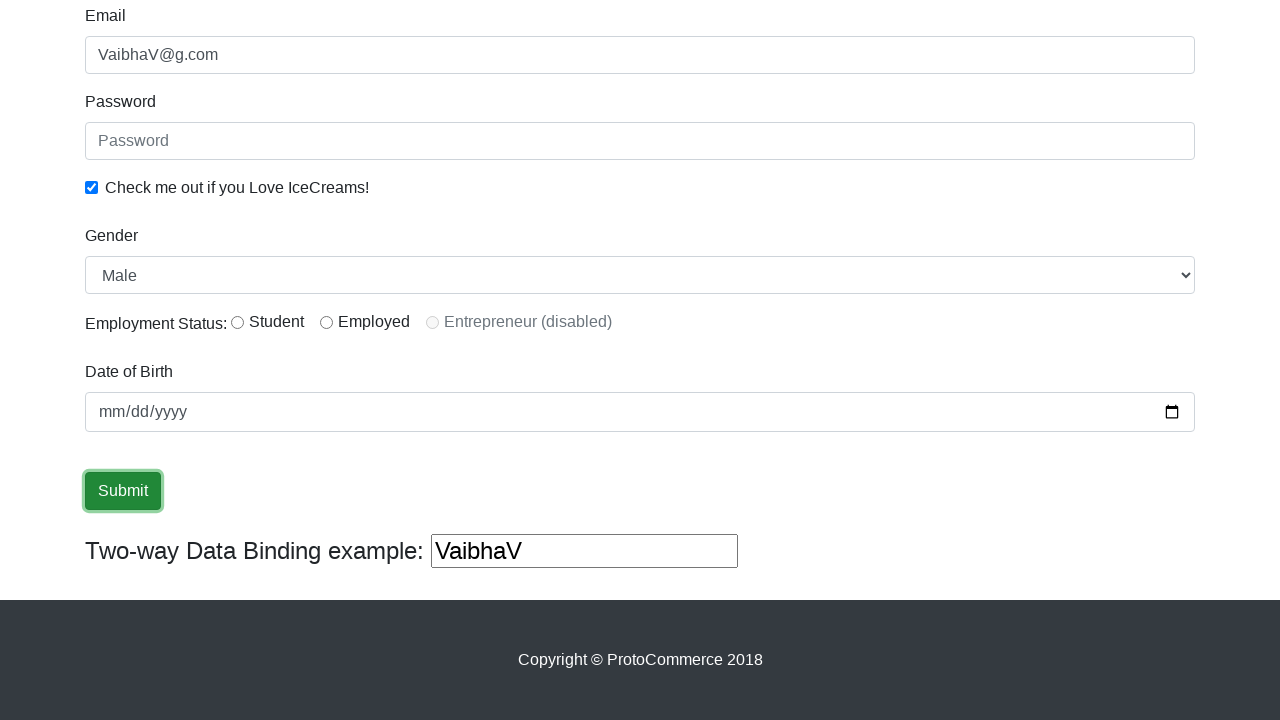

Retrieved success alert message text
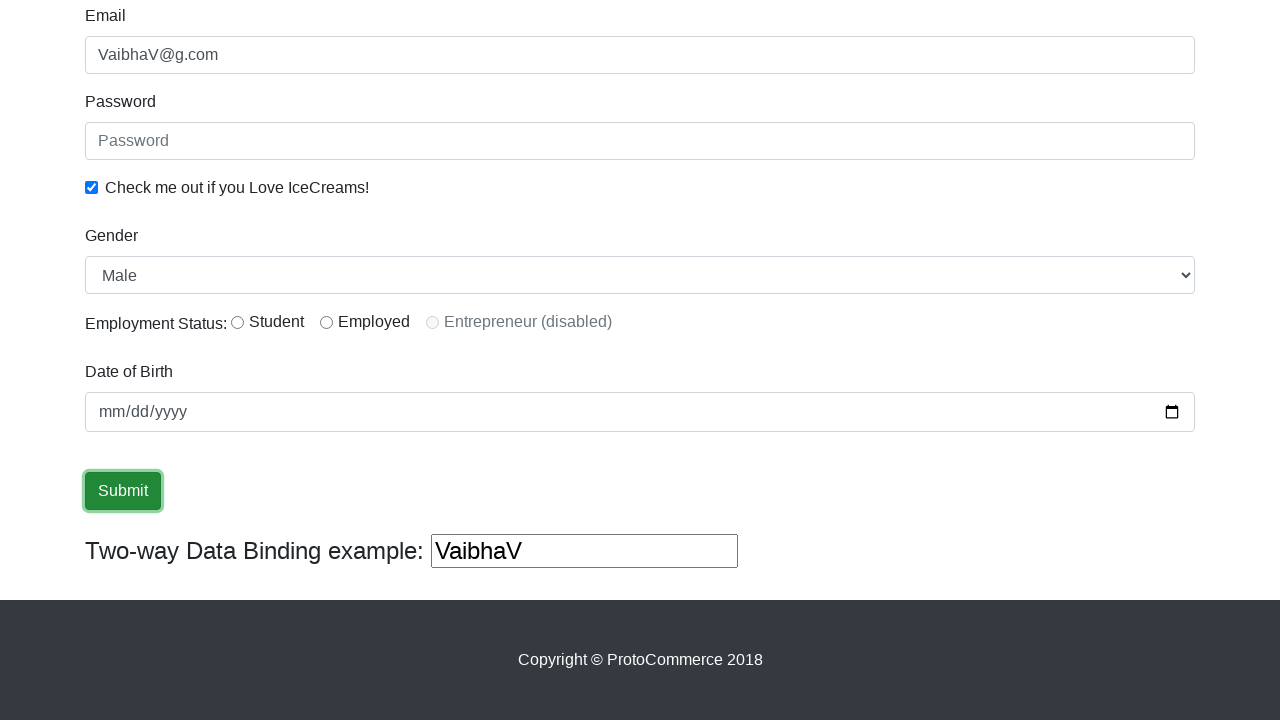

Verified 'success' text is present in alert message
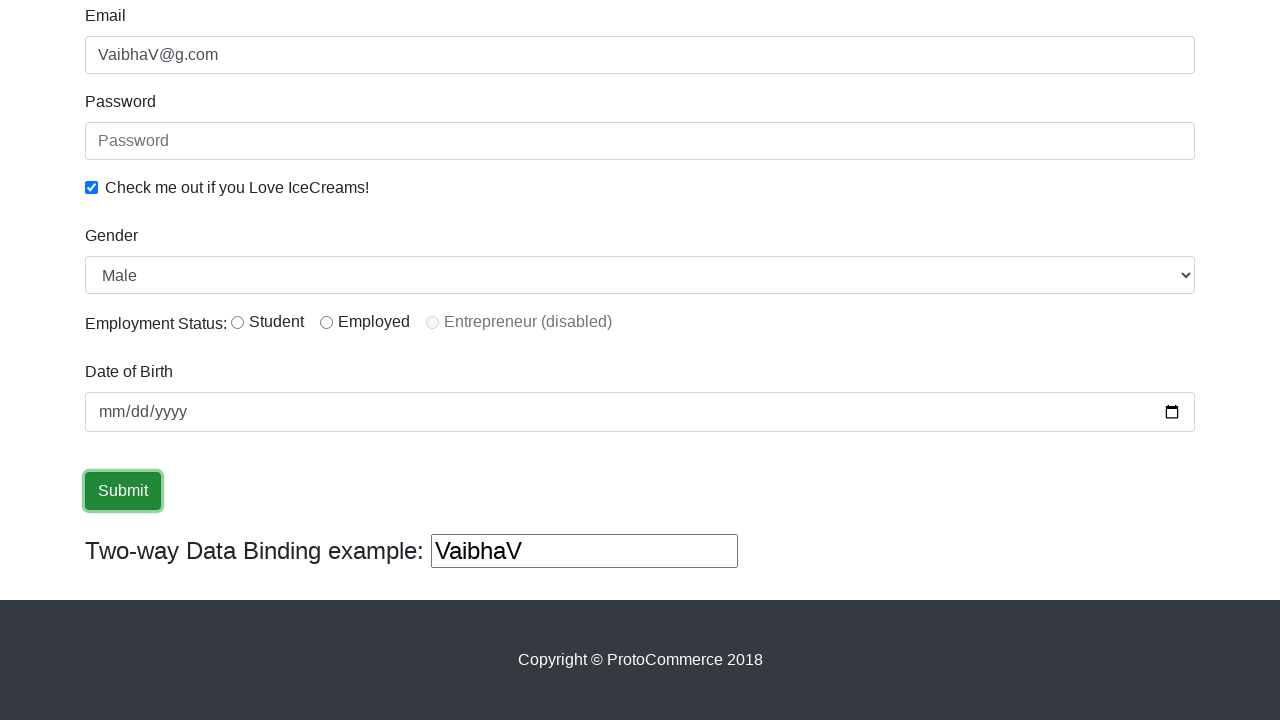

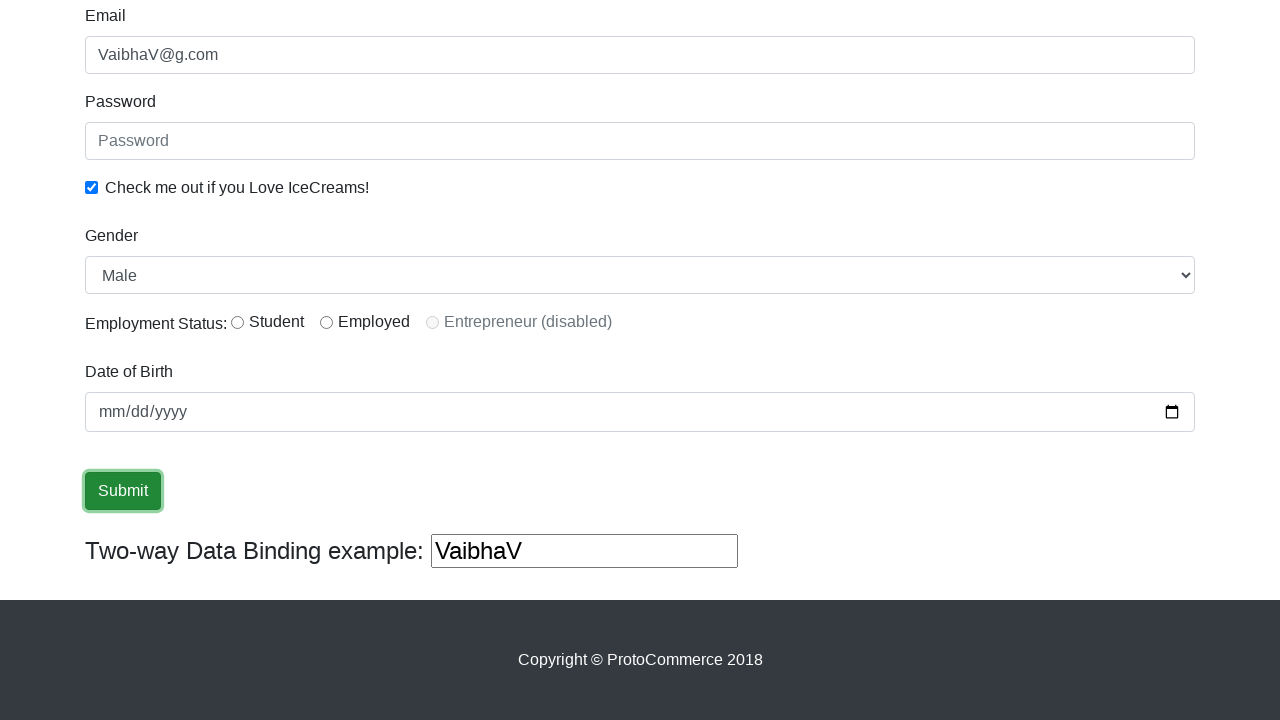